Tests contact form by filling fields and using JavaScript to click both reset and submit buttons

Starting URL: https://www.automationtesting.co.uk/contactForm.html

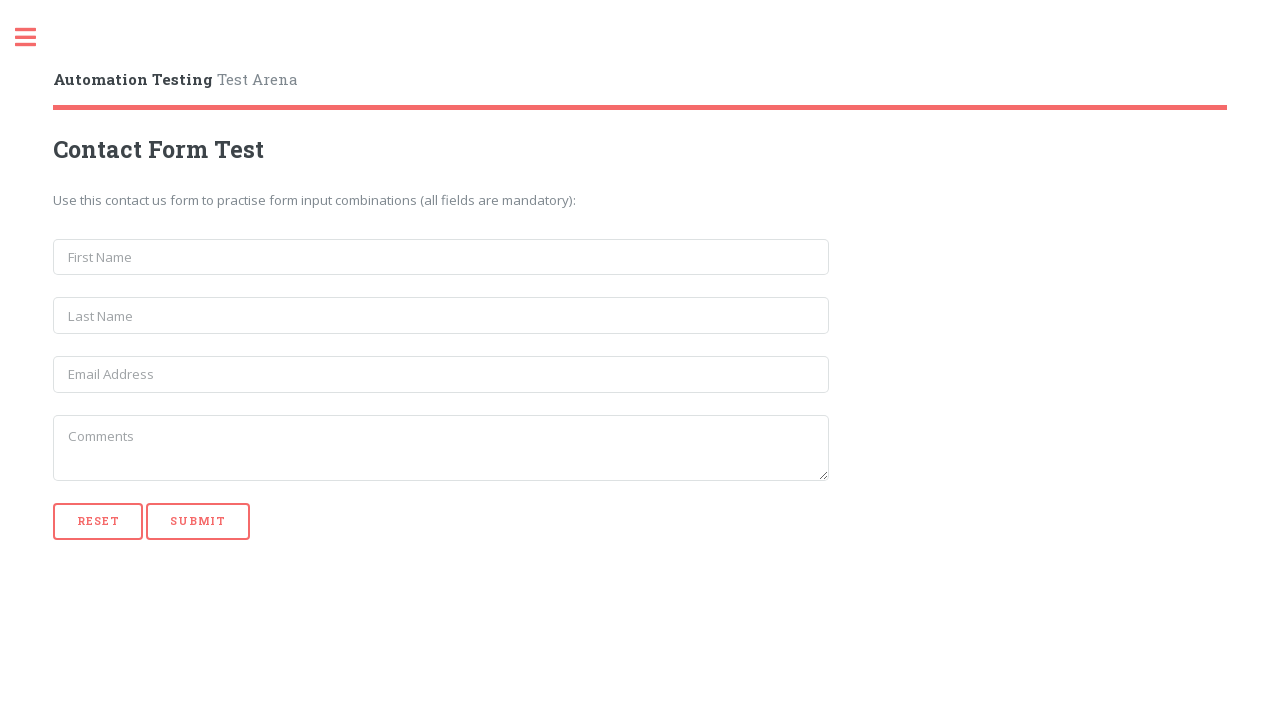

Filled first name field with 'James' on input[name="first_name"]
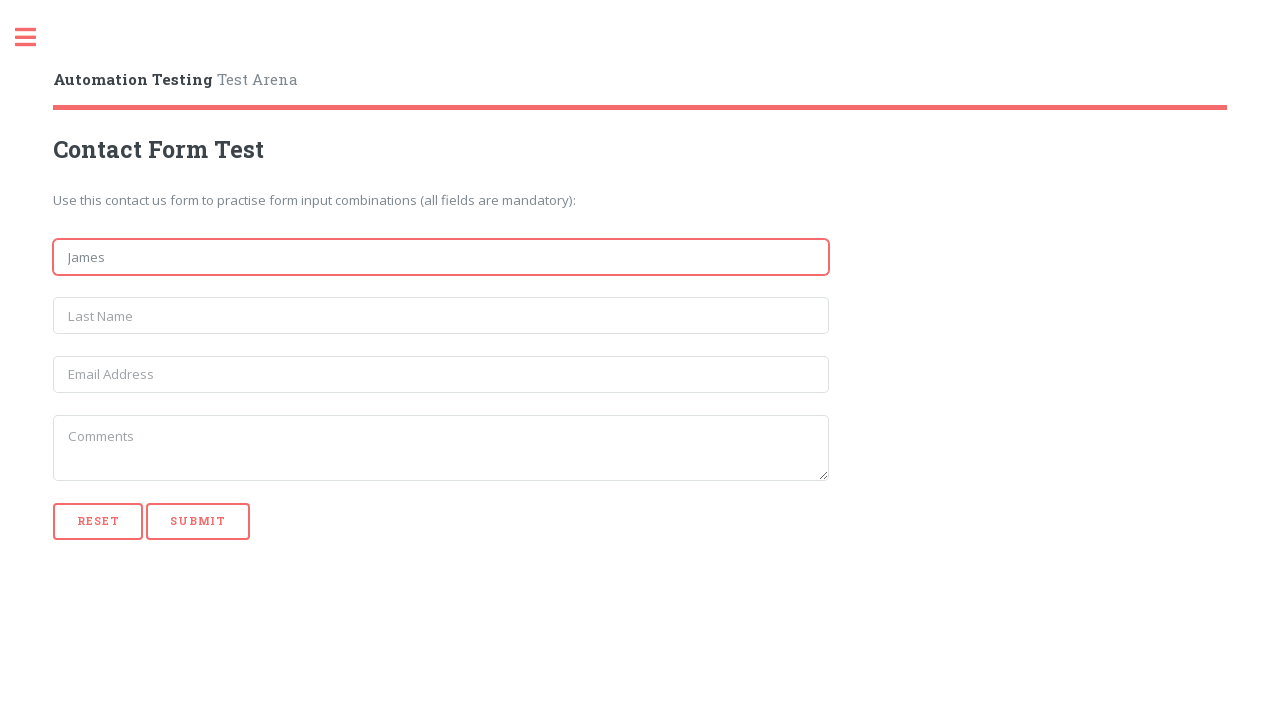

Filled last name field with 'Smith' on input[name="last_name"]
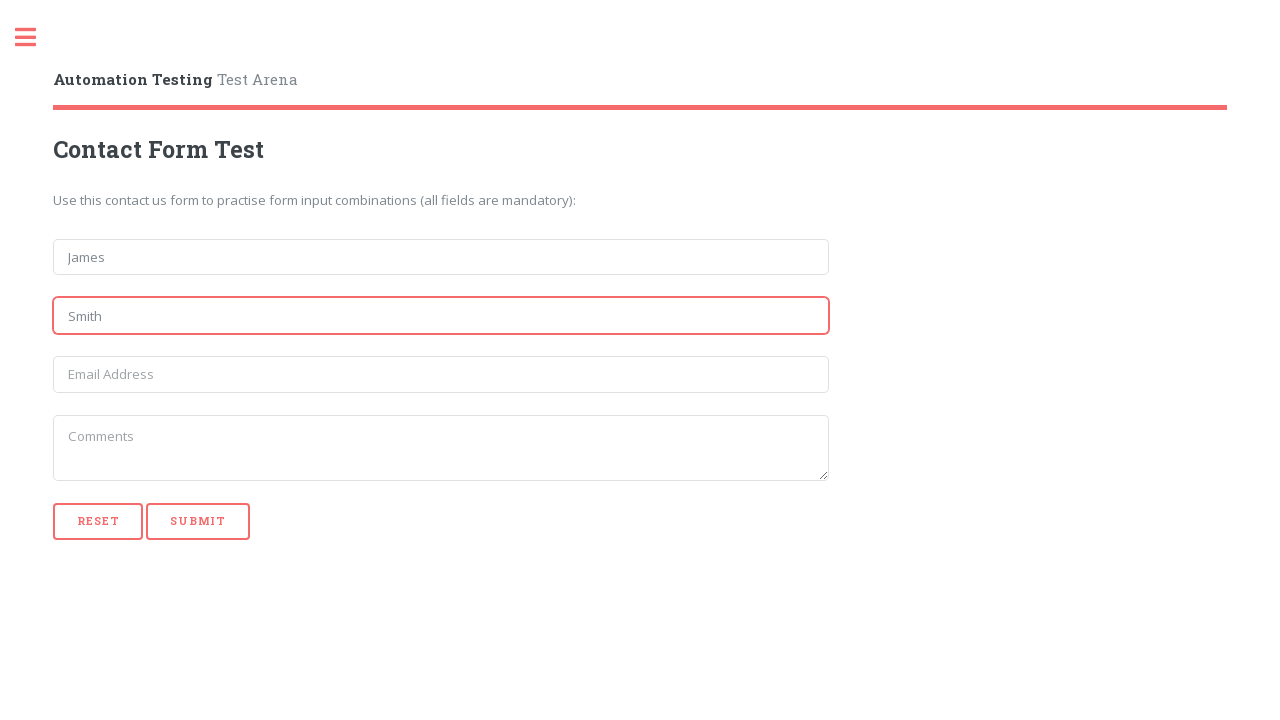

Filled email field with 'james@test.com' on input[name="email"]
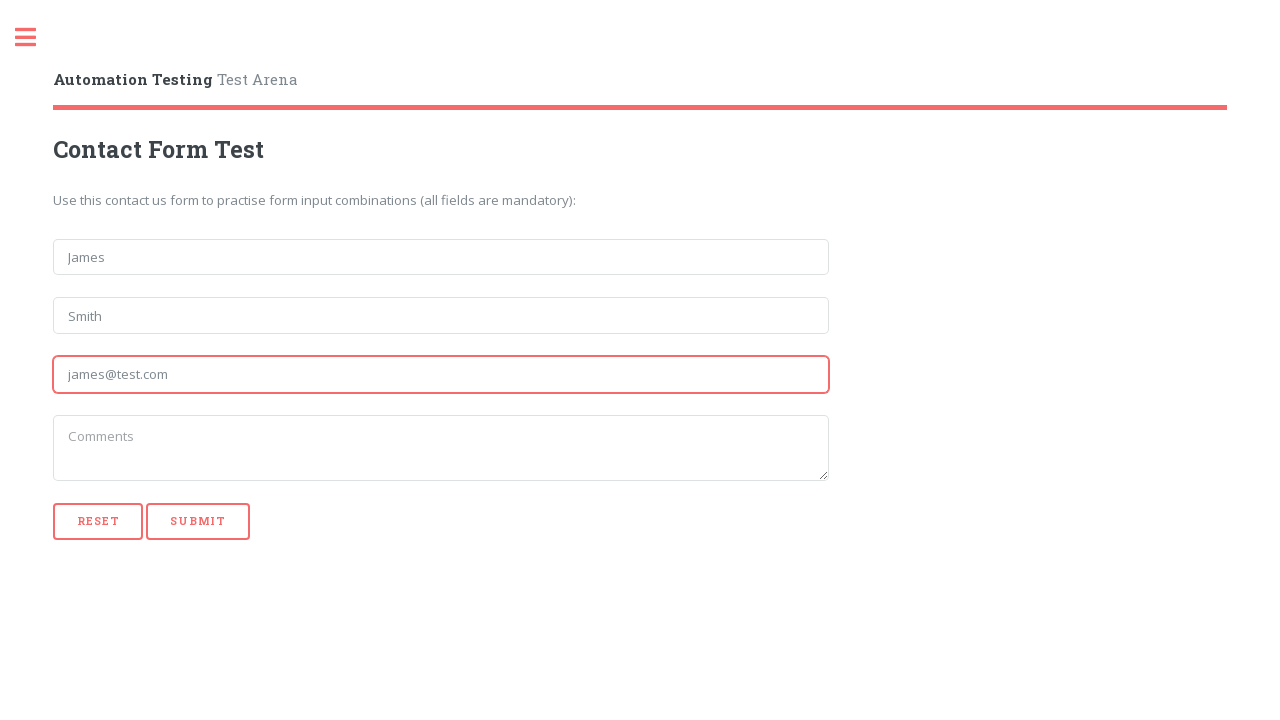

Filled textarea with sample comment on textarea
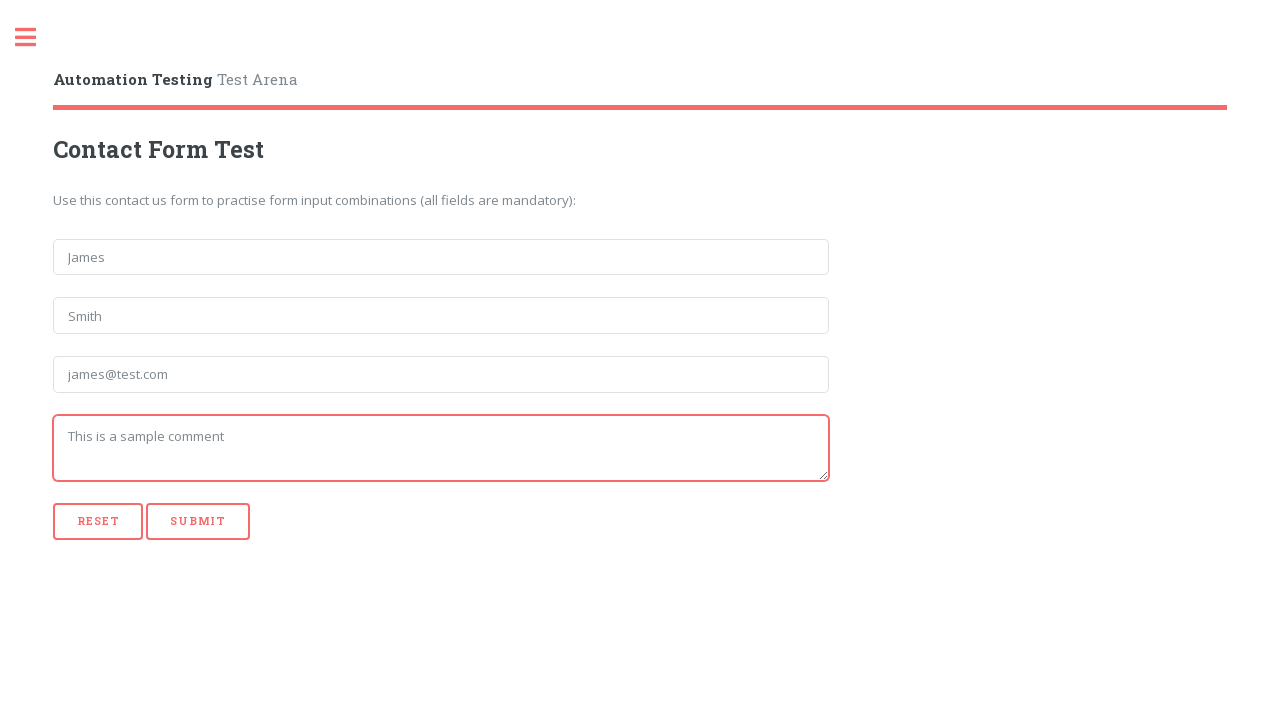

Used JavaScript to click reset and submit buttons
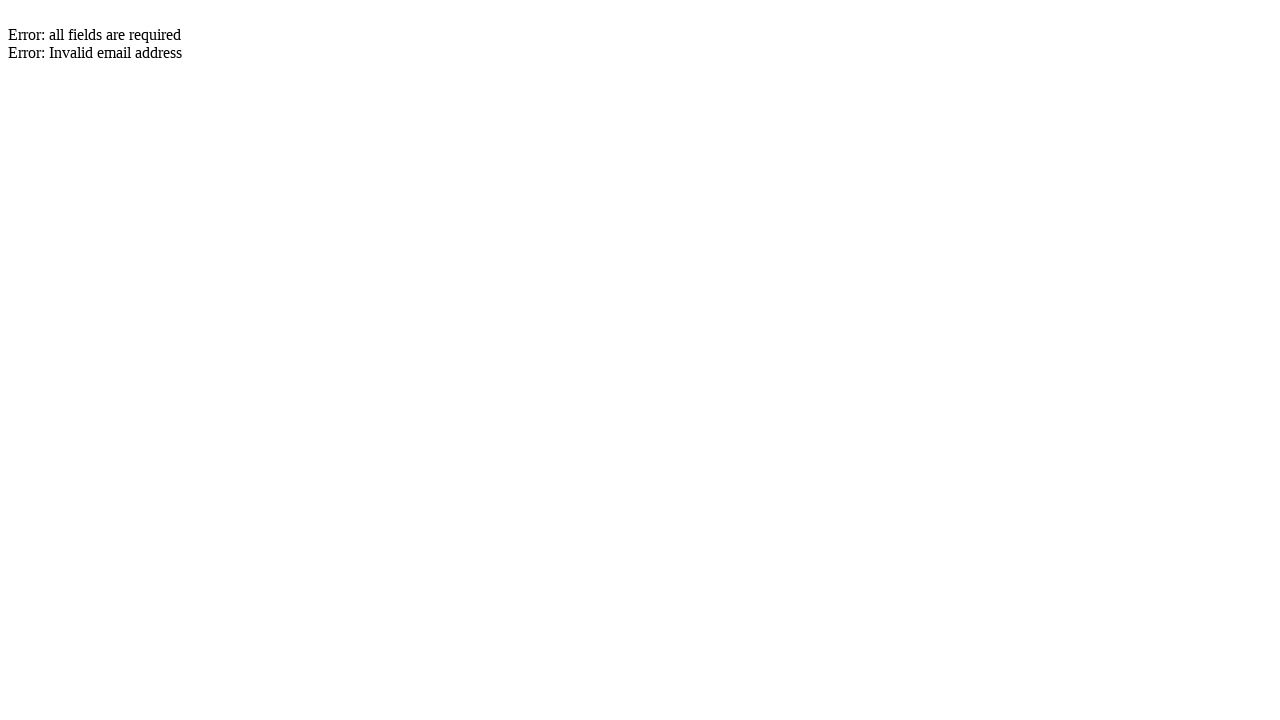

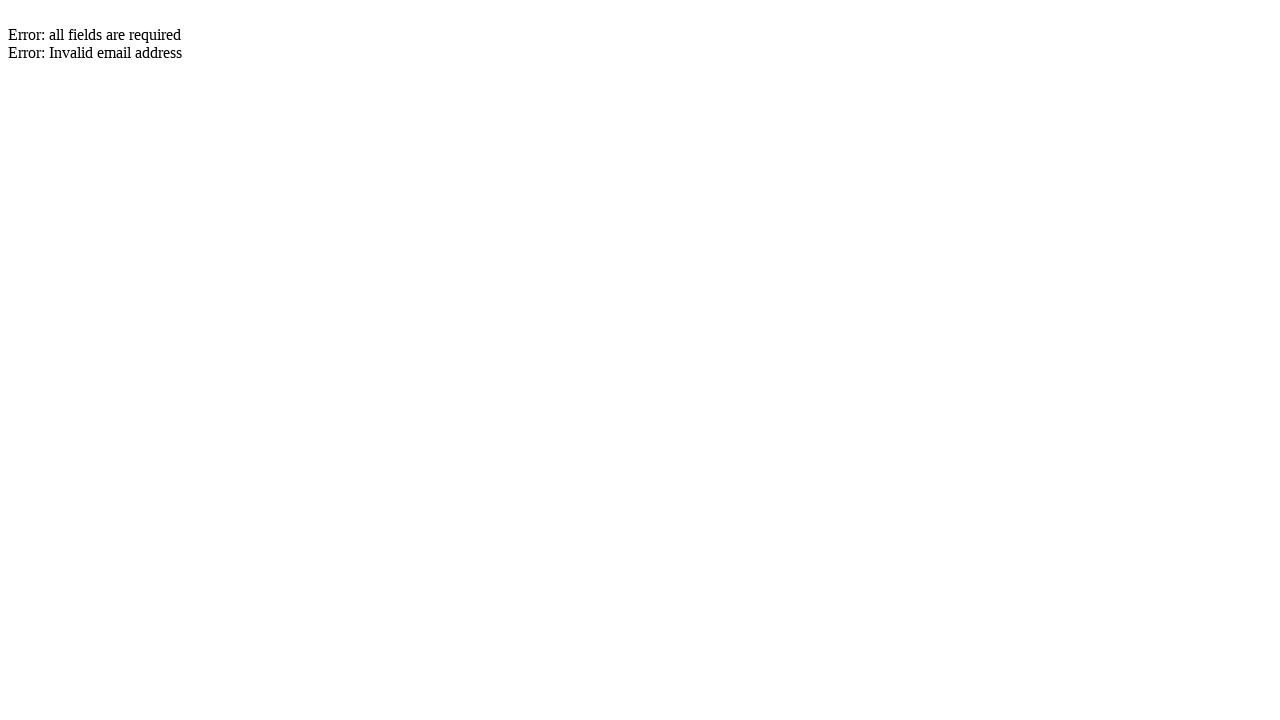